Tests error display when clicking login with empty username and password fields

Starting URL: https://the-internet.herokuapp.com/

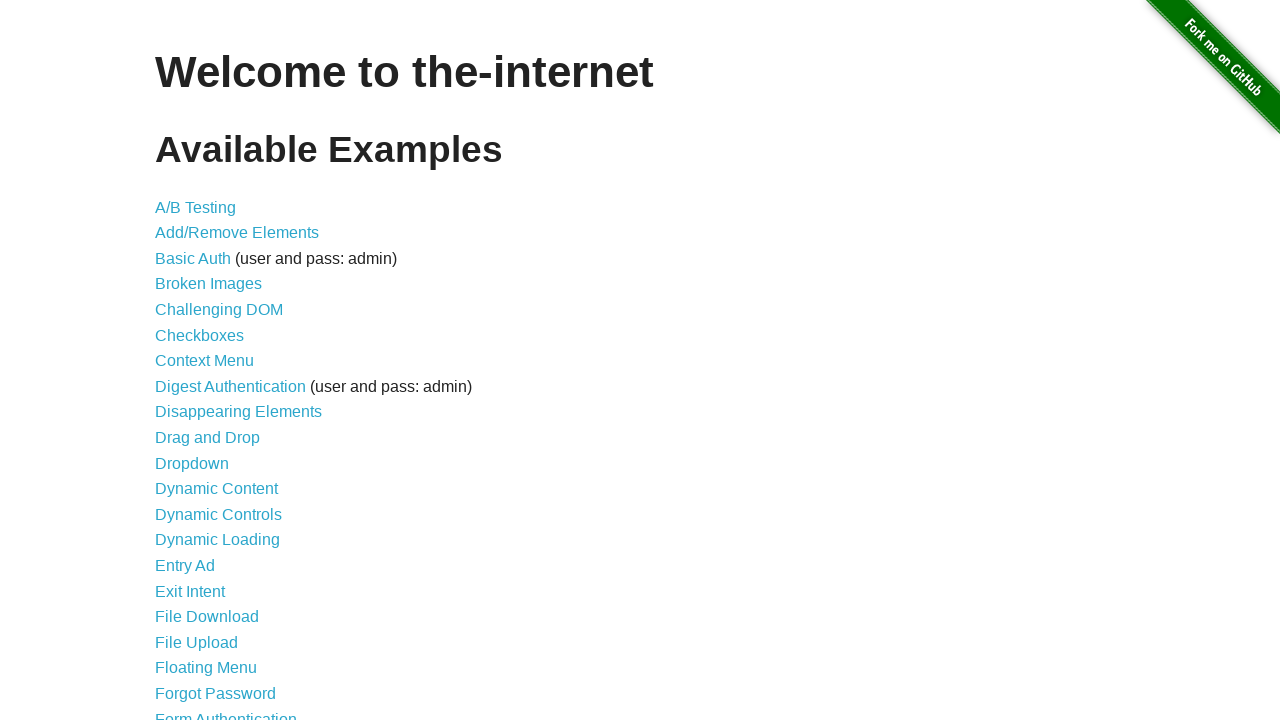

Clicked on Form Authentication link at (226, 712) on text='Form Authentication'
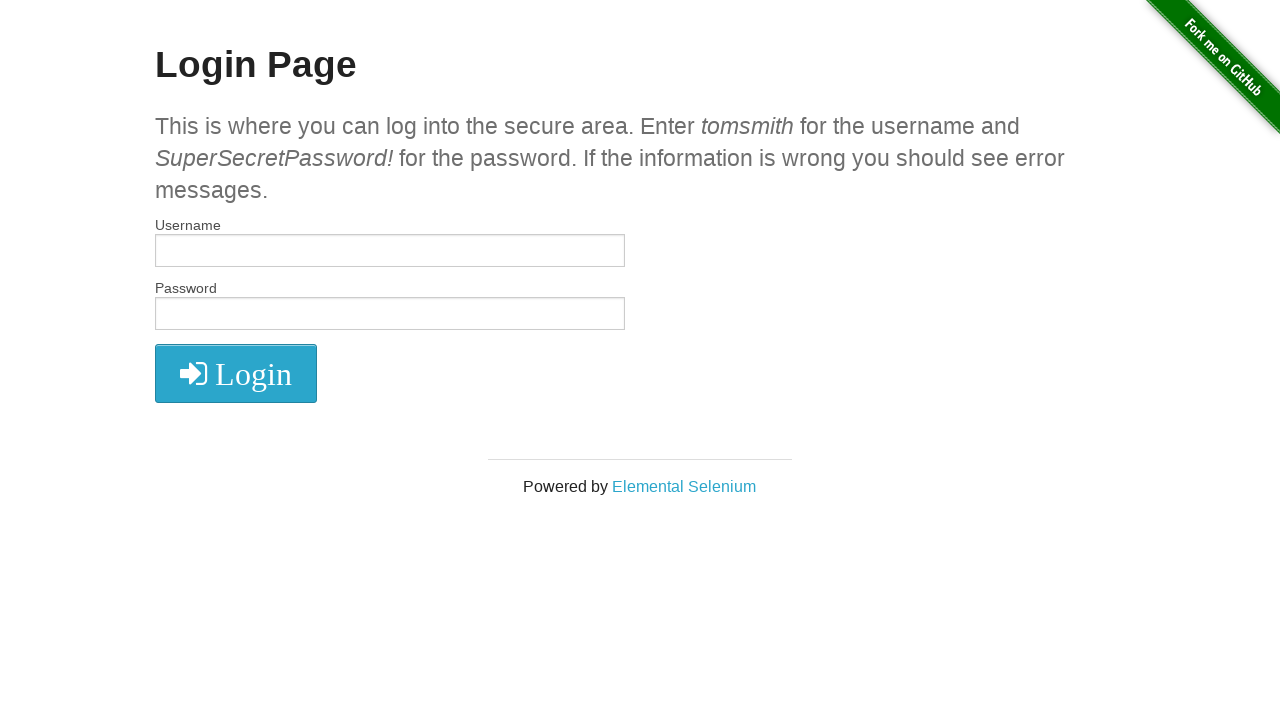

Clicked login button without entering username and password at (236, 373) on xpath=//button
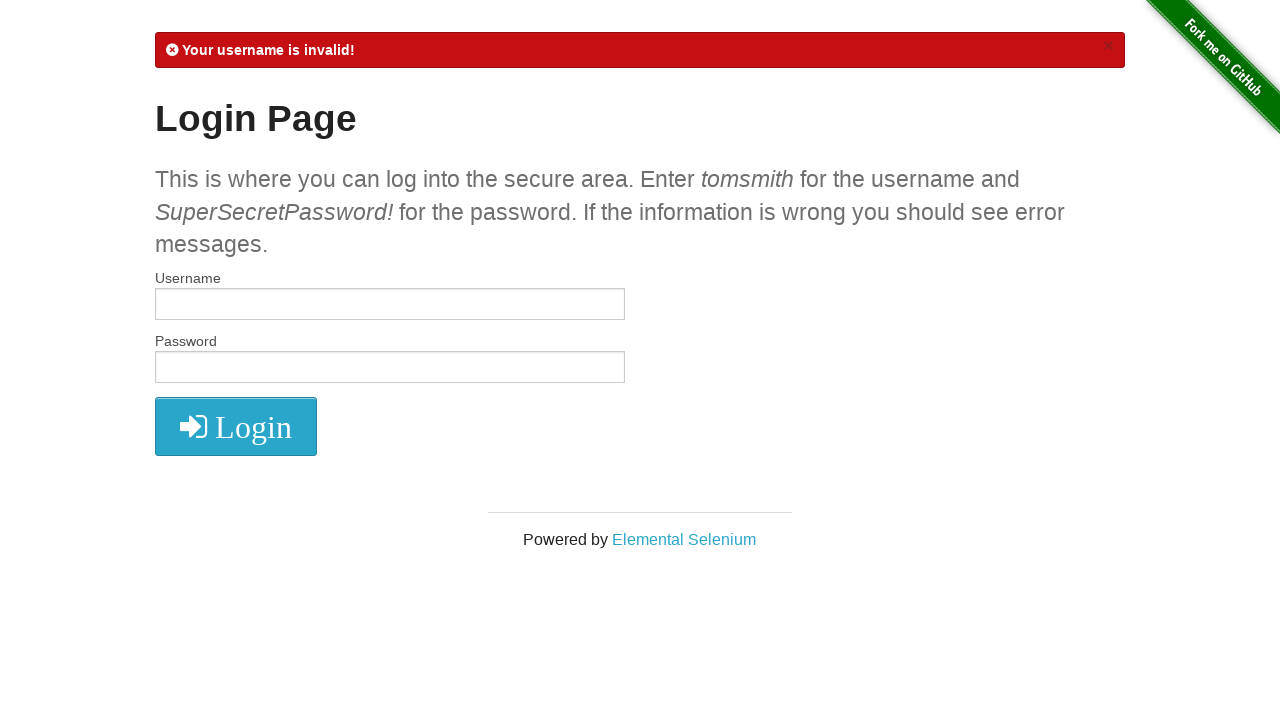

Located error message element
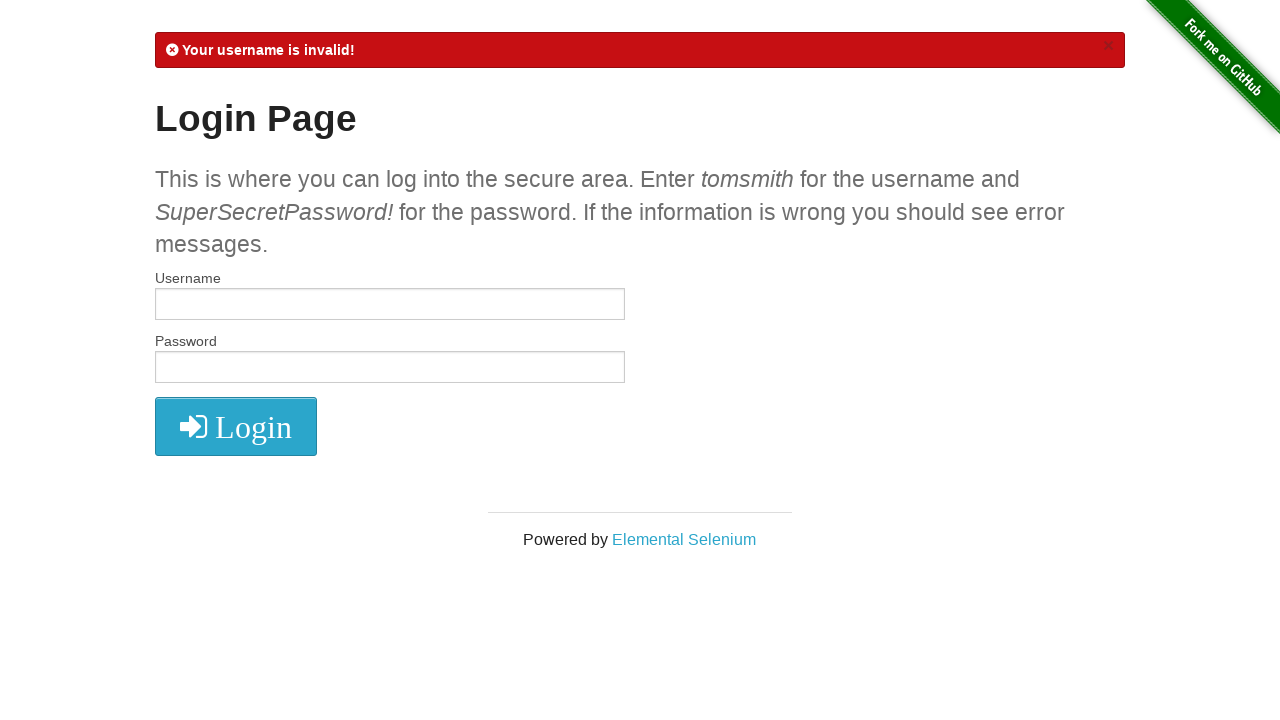

Verified error message is displayed
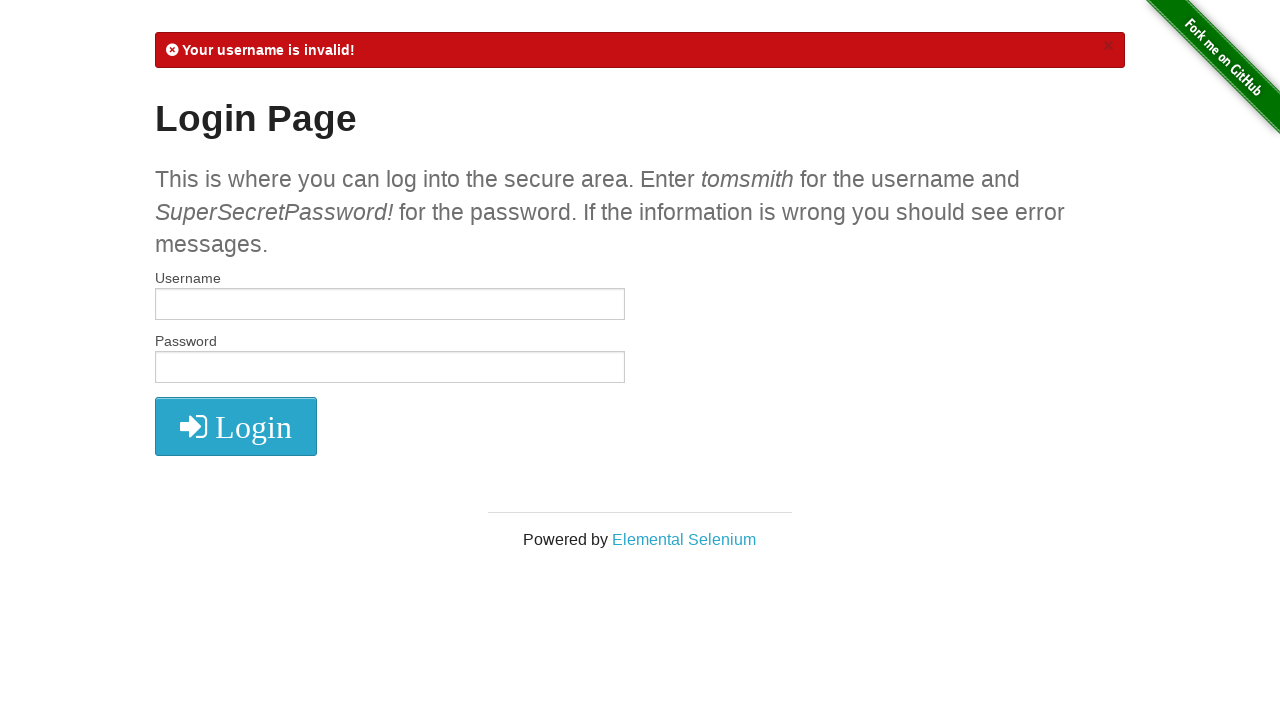

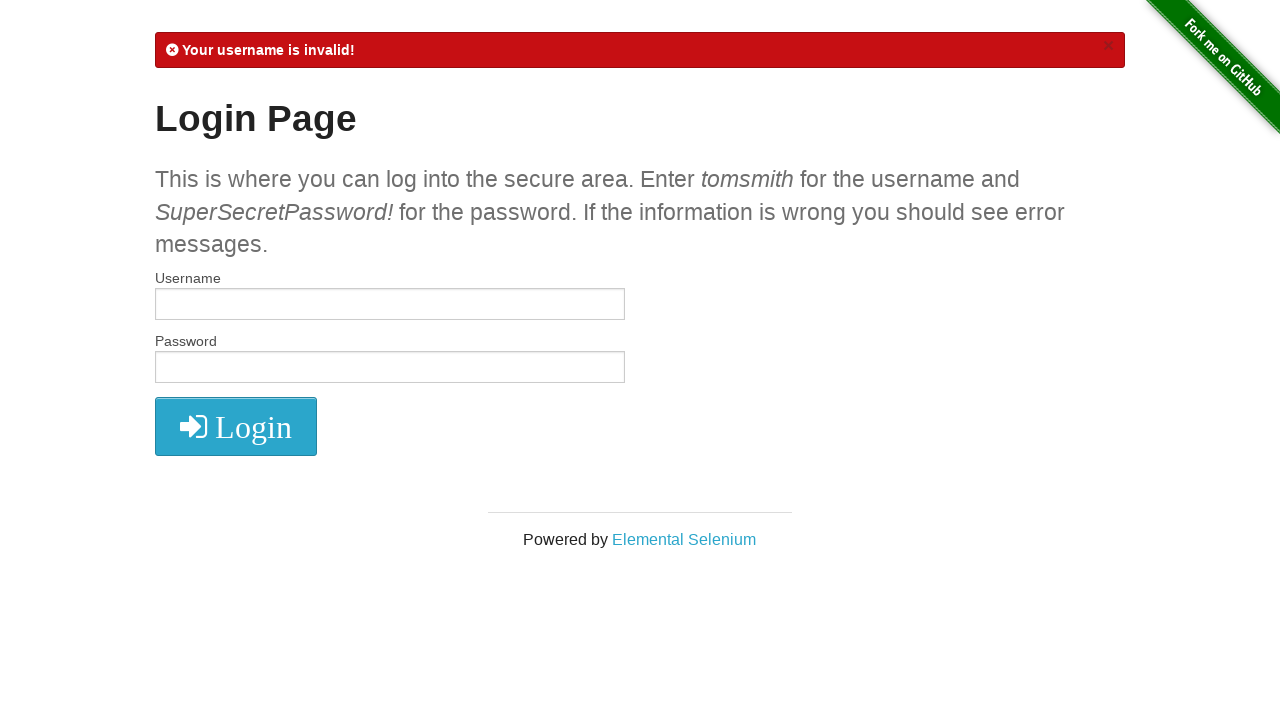